Tests navigation to languages starting with numbers in Browse Languages

Starting URL: http://www.99-bottles-of-beer.net/

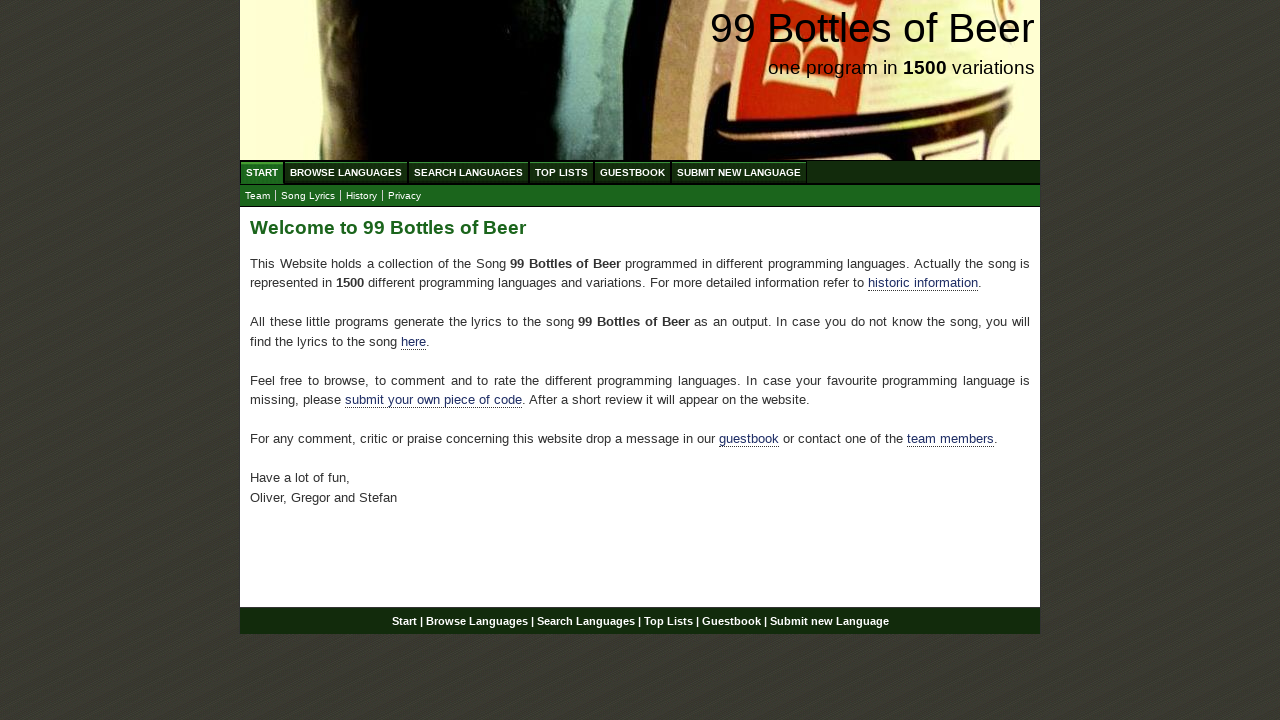

Clicked on Browse Languages menu at (346, 172) on xpath=//a[@href='/abc.html']
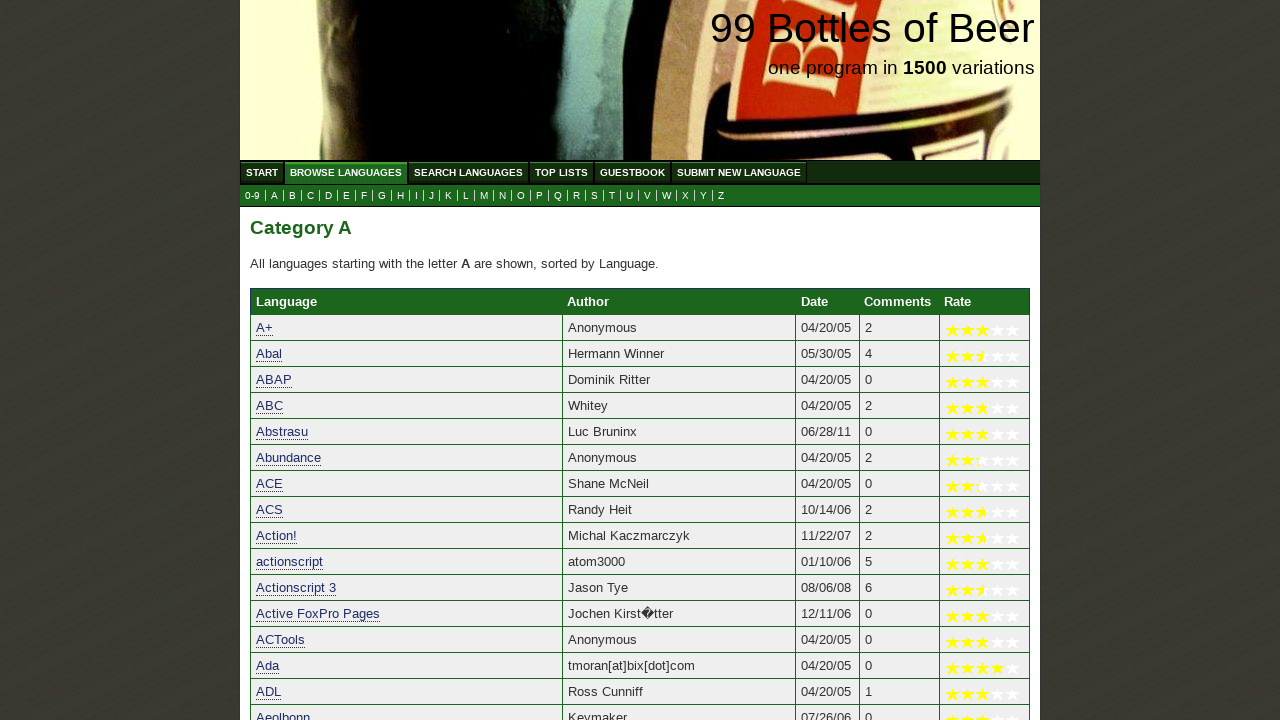

Clicked on 0-9 languages submenu at (252, 196) on xpath=//a[@href='0.html']
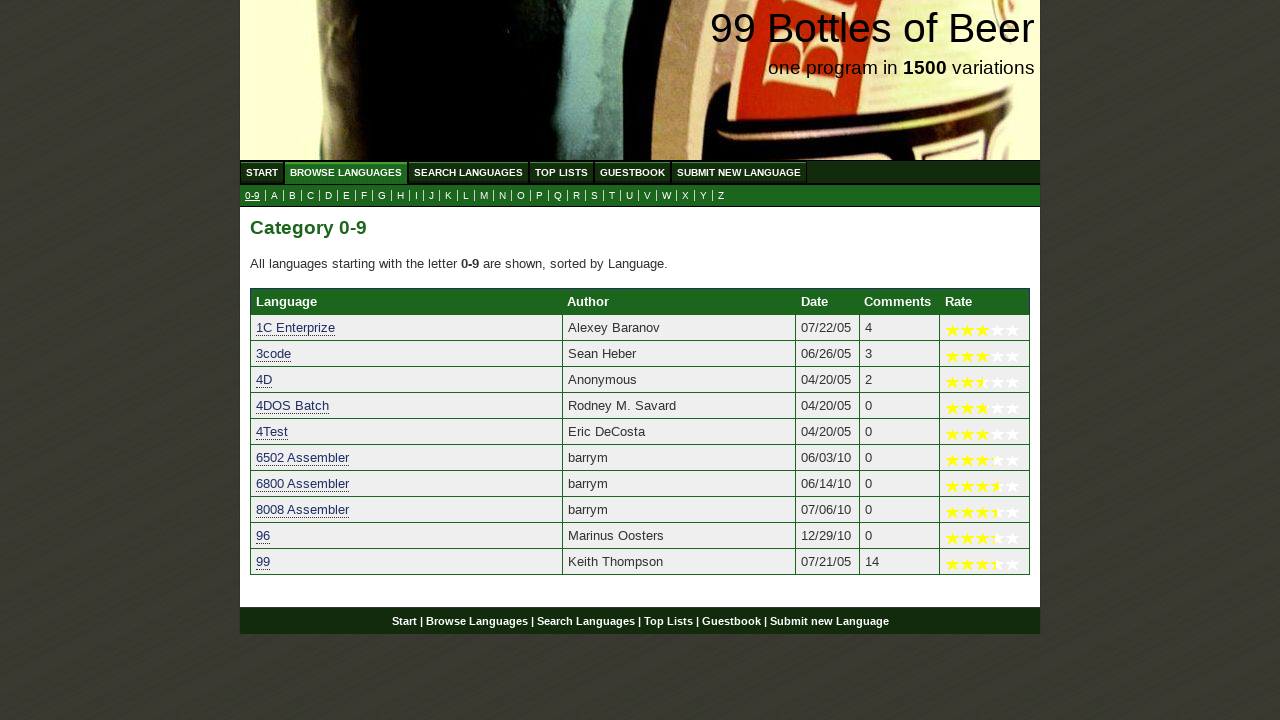

Language rows starting with numbers loaded
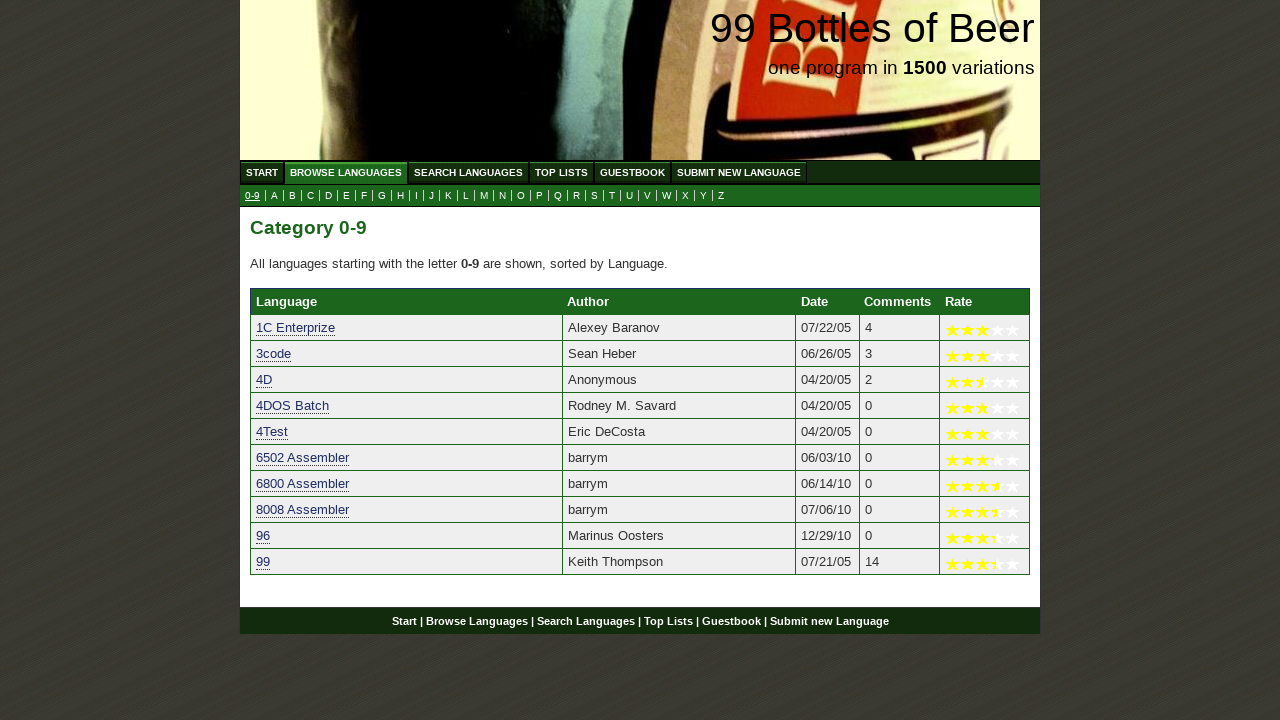

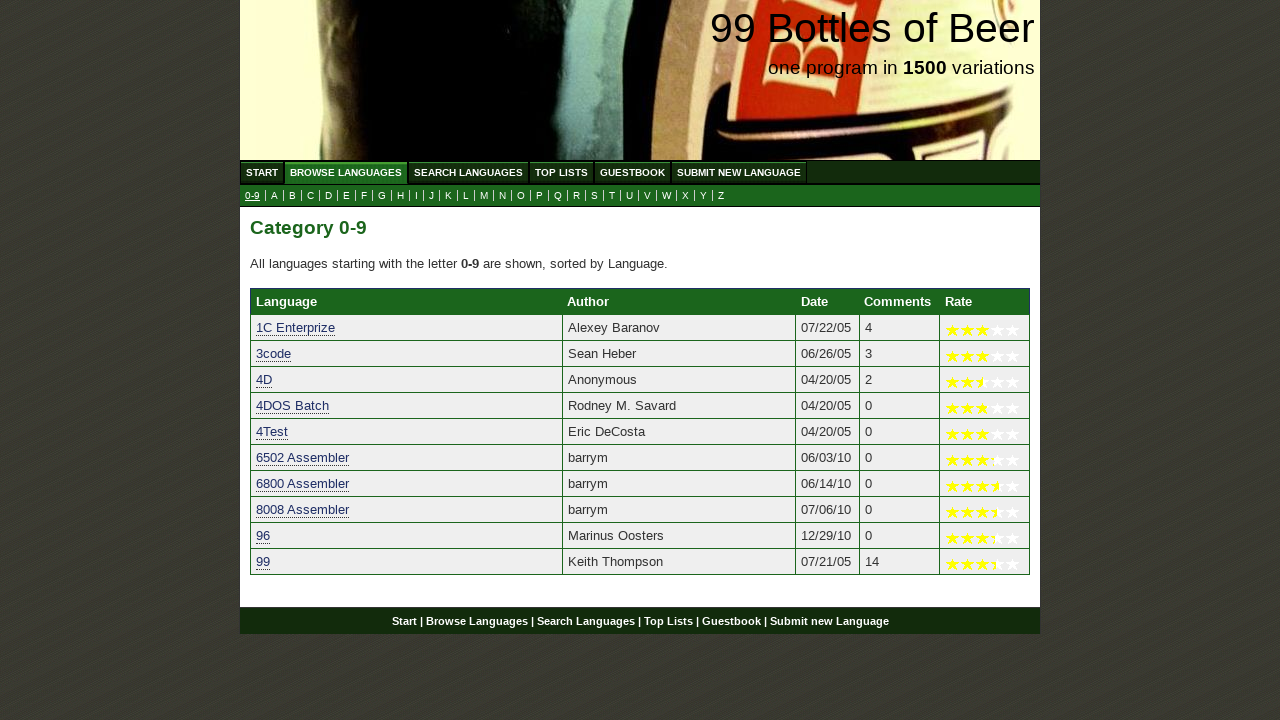